Tests the Students toggle/checkbox on SpiceJet homepage by verifying its initial state, clicking it, and asserting it becomes selected.

Starting URL: https://www.spicejet.com/

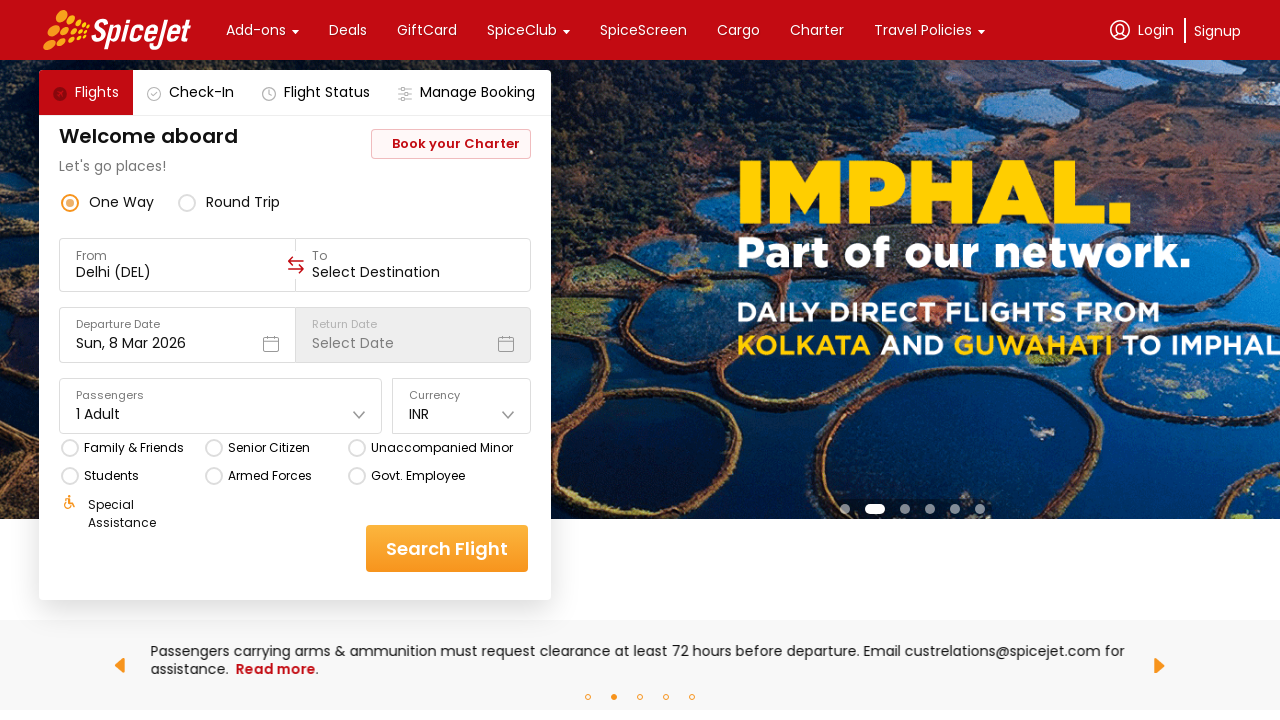

Waited for Students option to become visible
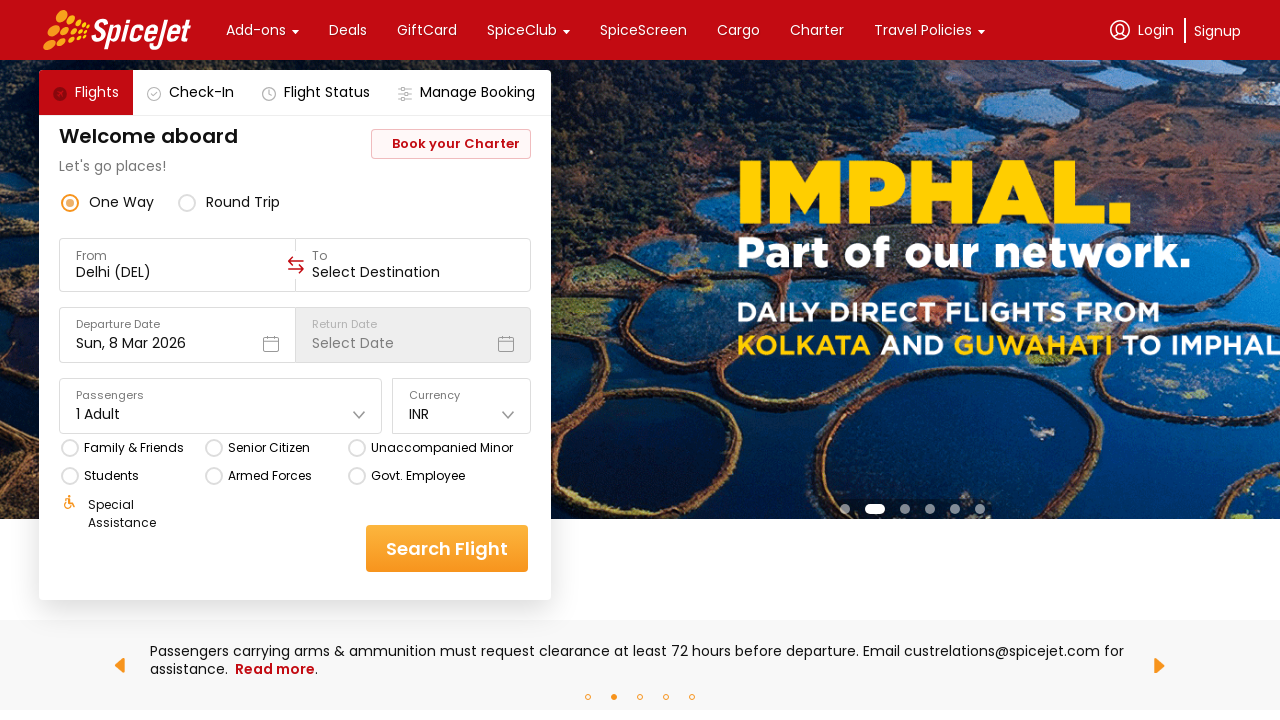

Located Students element on the page
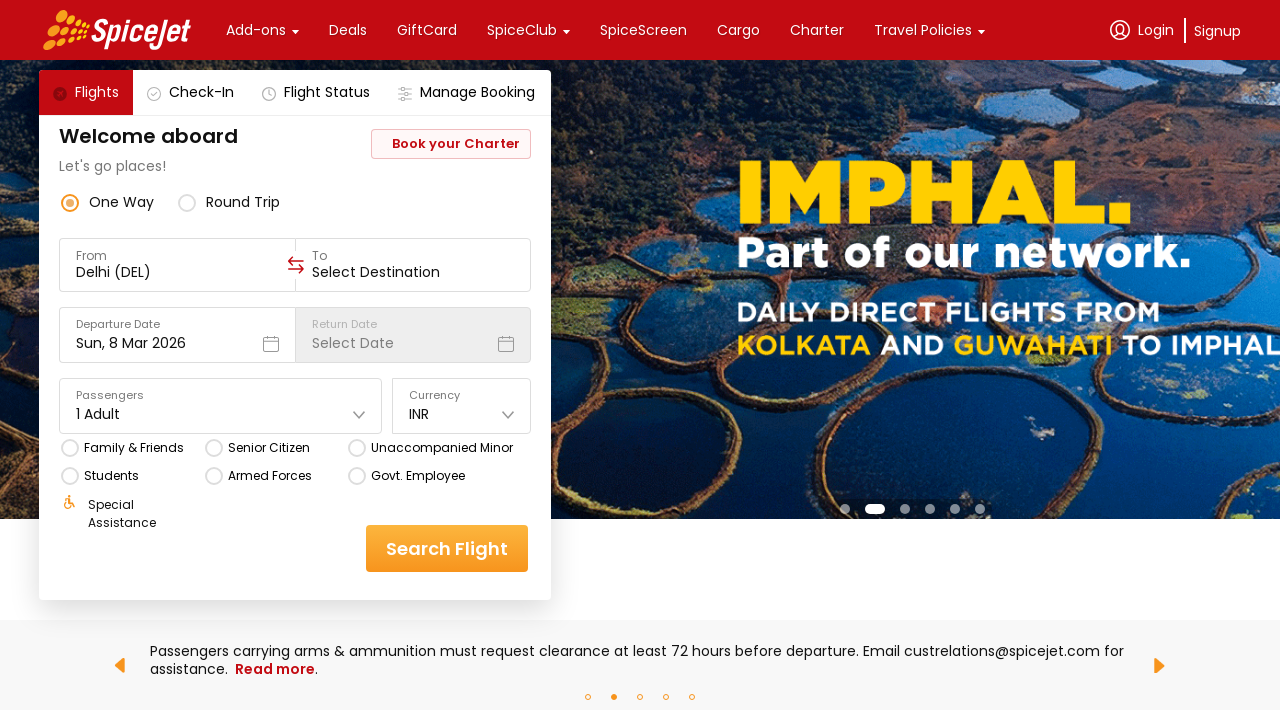

Clicked on Students toggle/checkbox at (112, 476) on xpath=//div[contains(text(),'Students')]
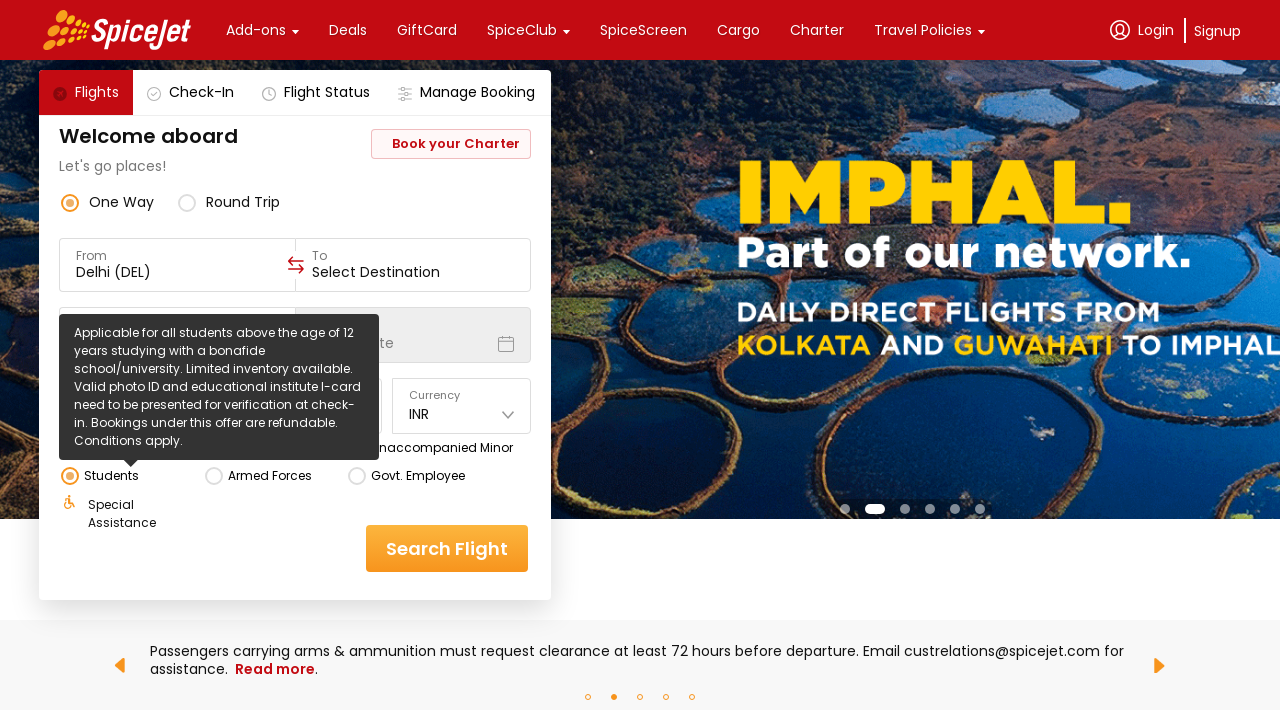

Waited 500ms for selection to take effect
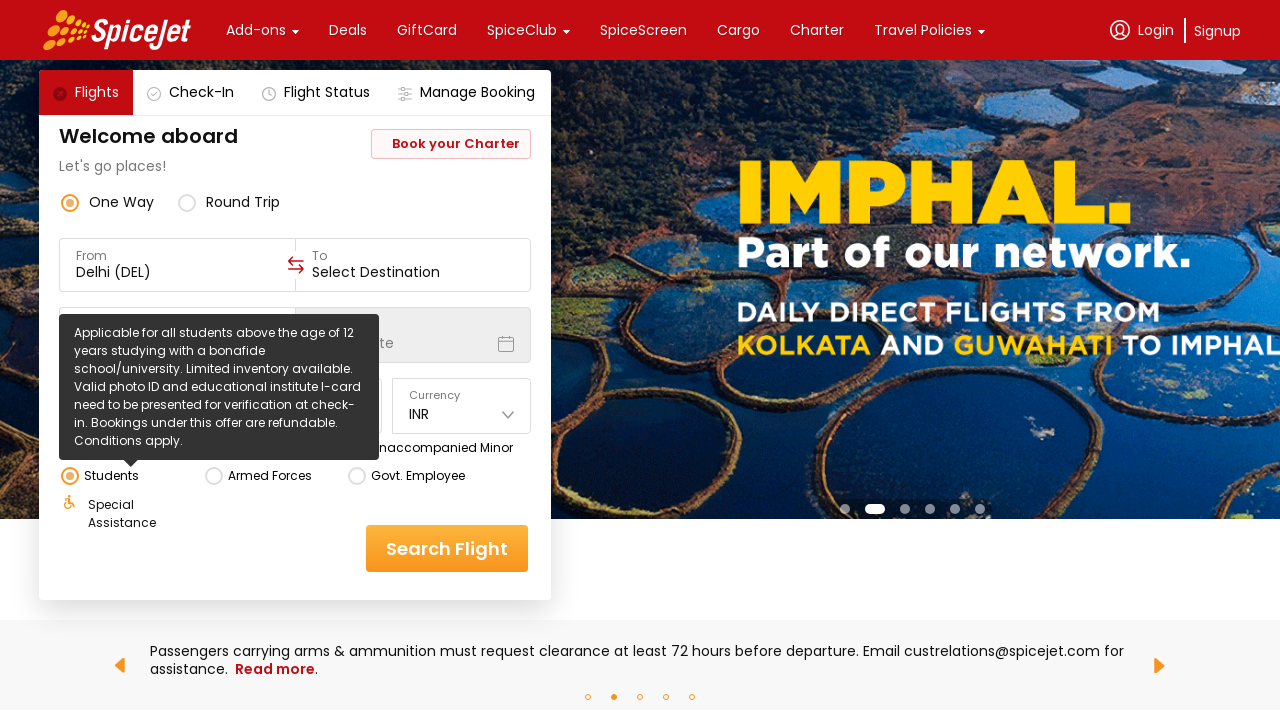

Verified Students option is now in selected state
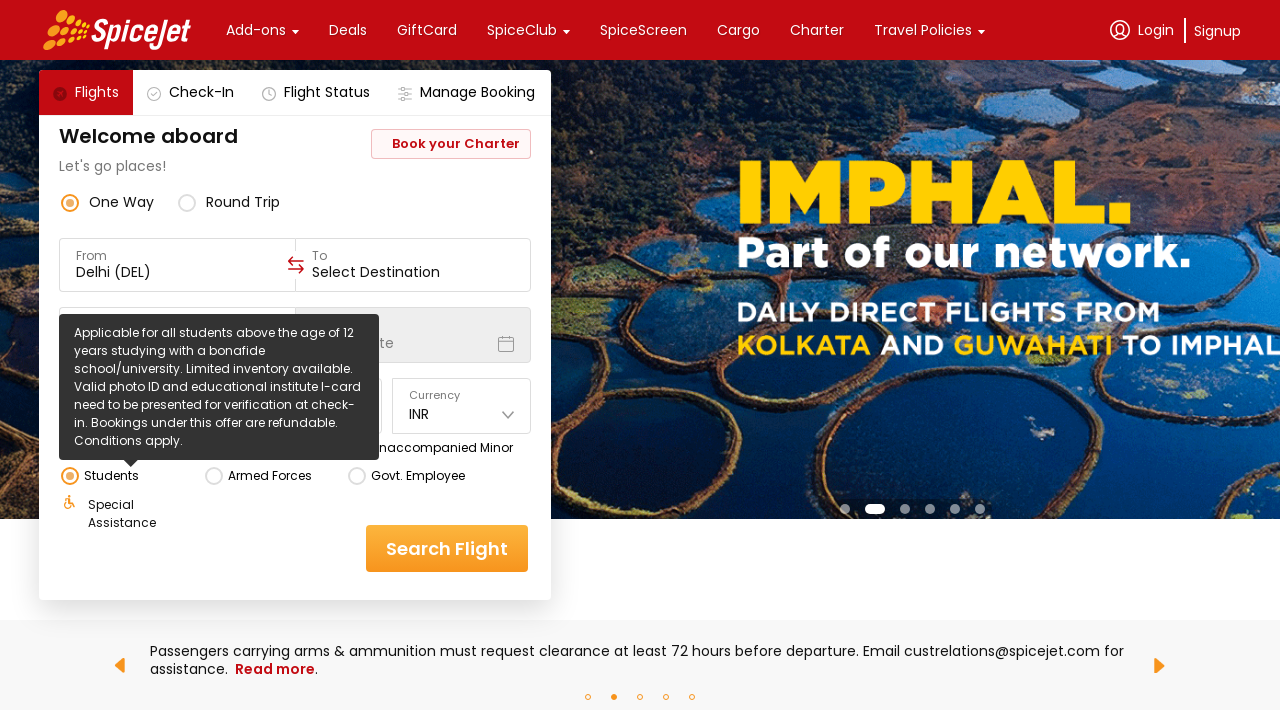

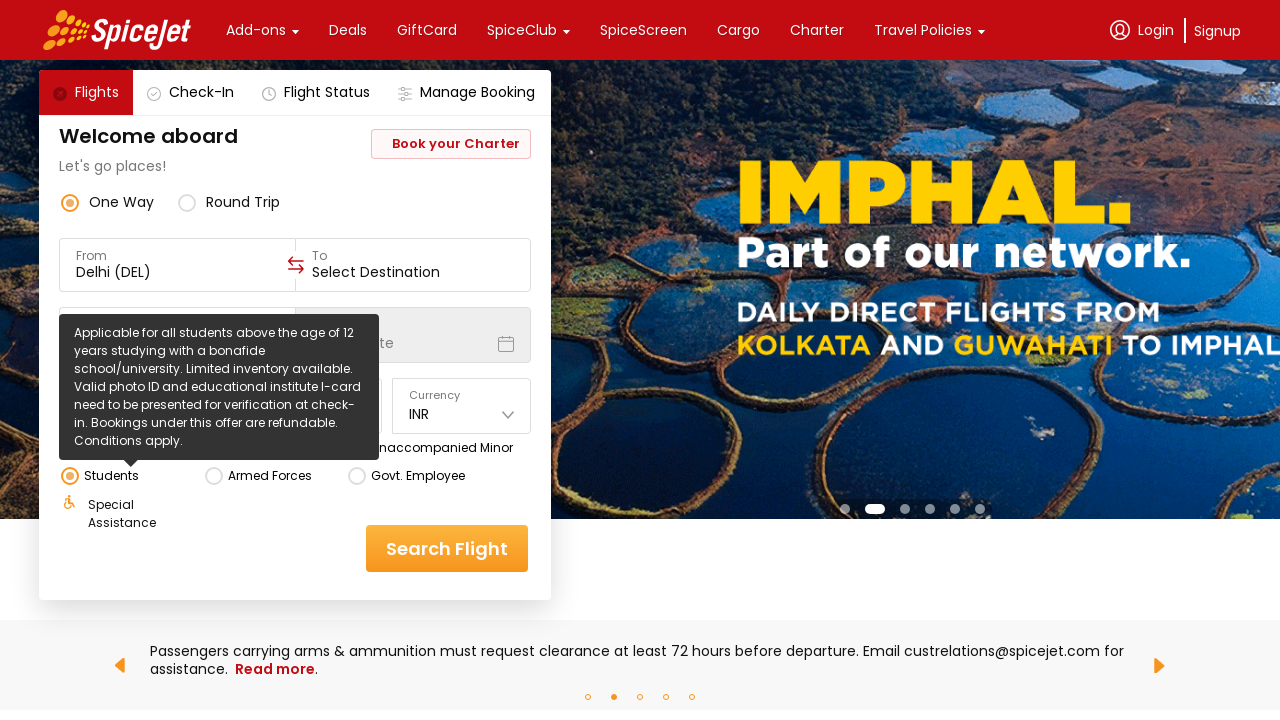